Navigates to a GitHub user profile page and retrieves the user's full name from the profile card element.

Starting URL: https://github.com/maomao1996

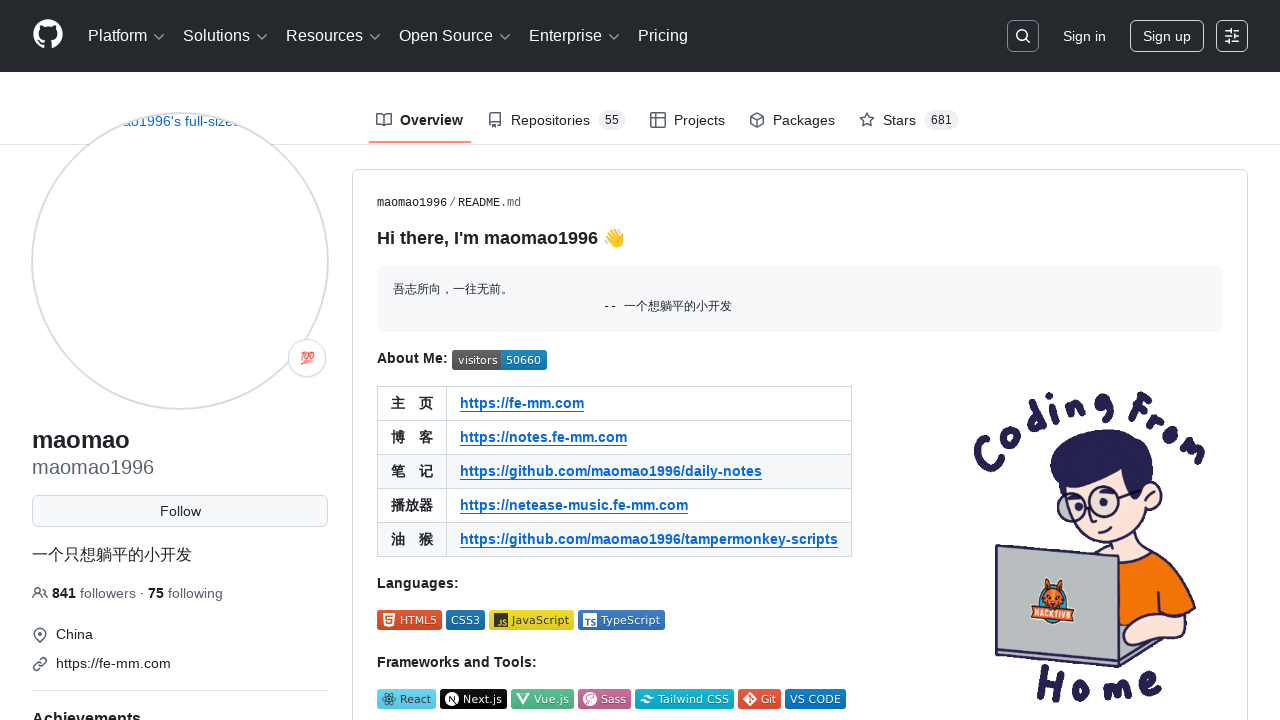

Waited for profile name element to be visible
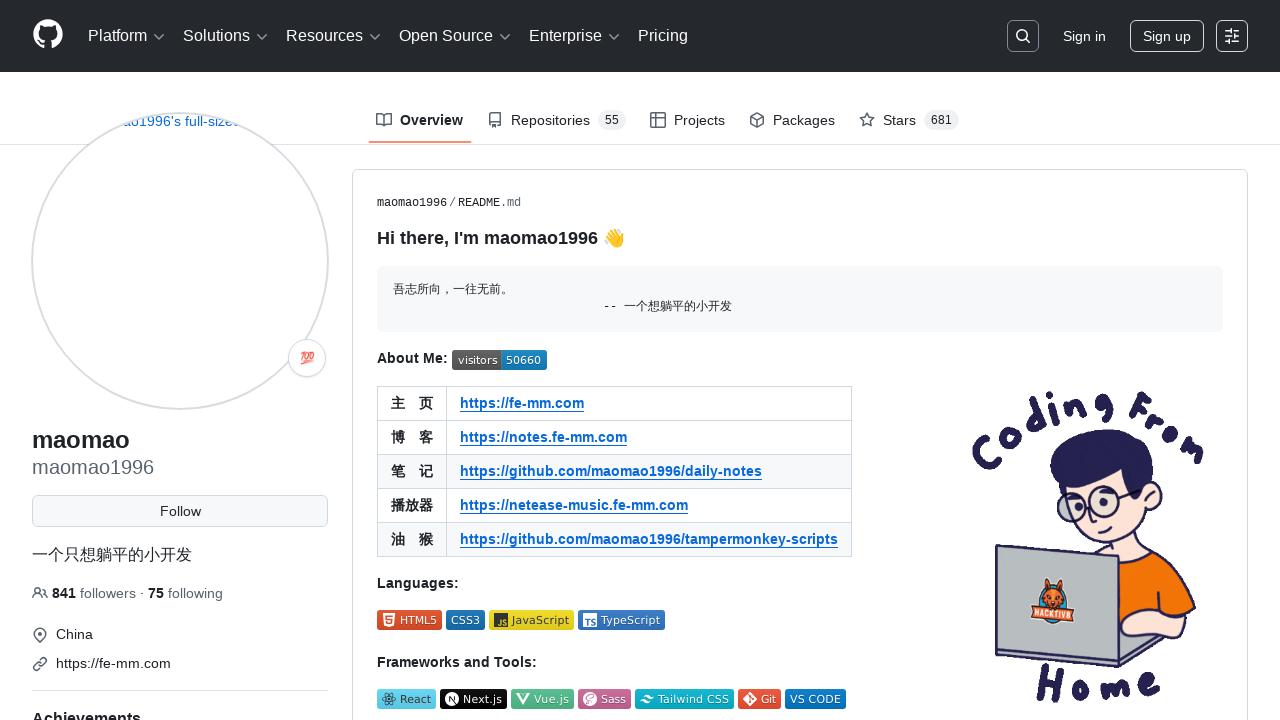

Located the profile name element
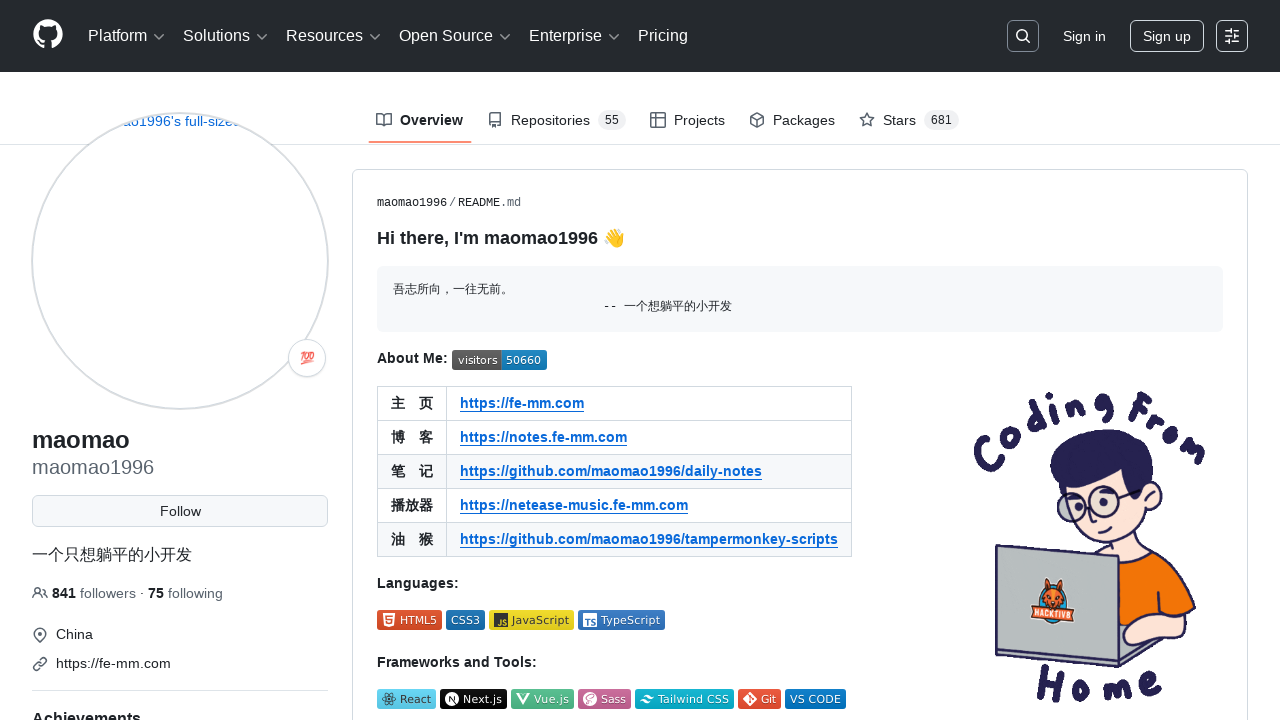

Profile name element is now visible
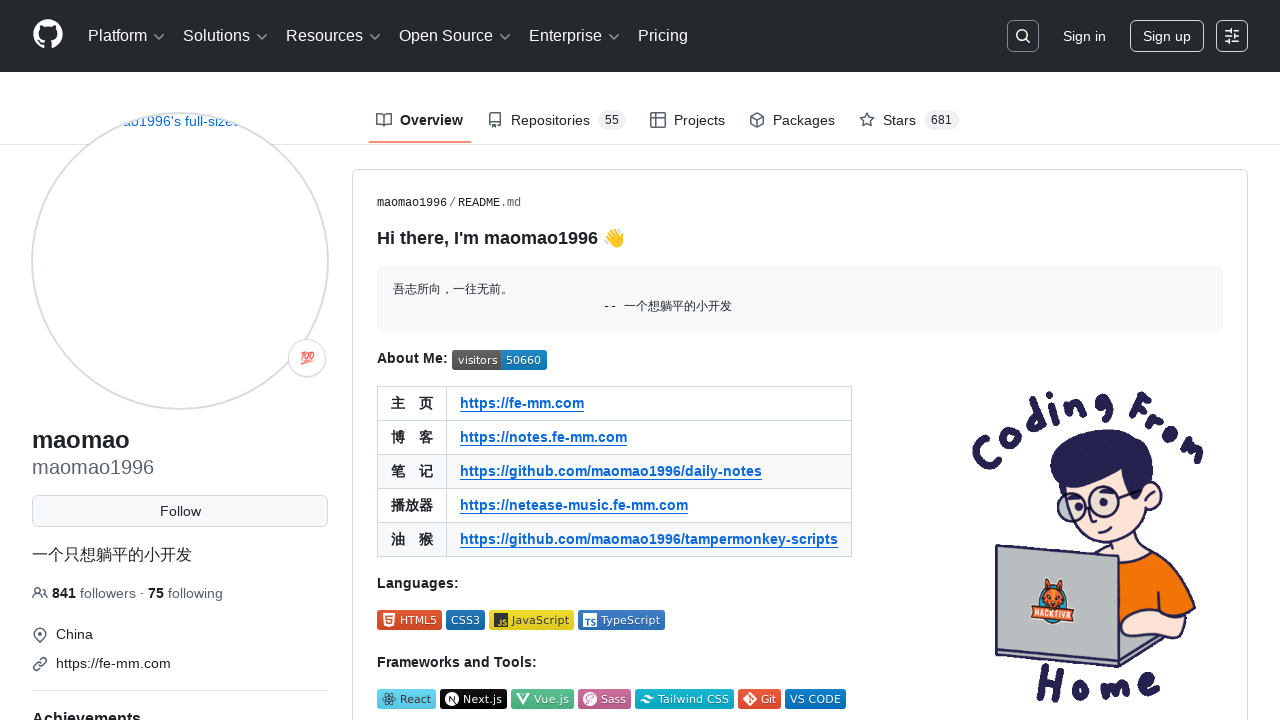

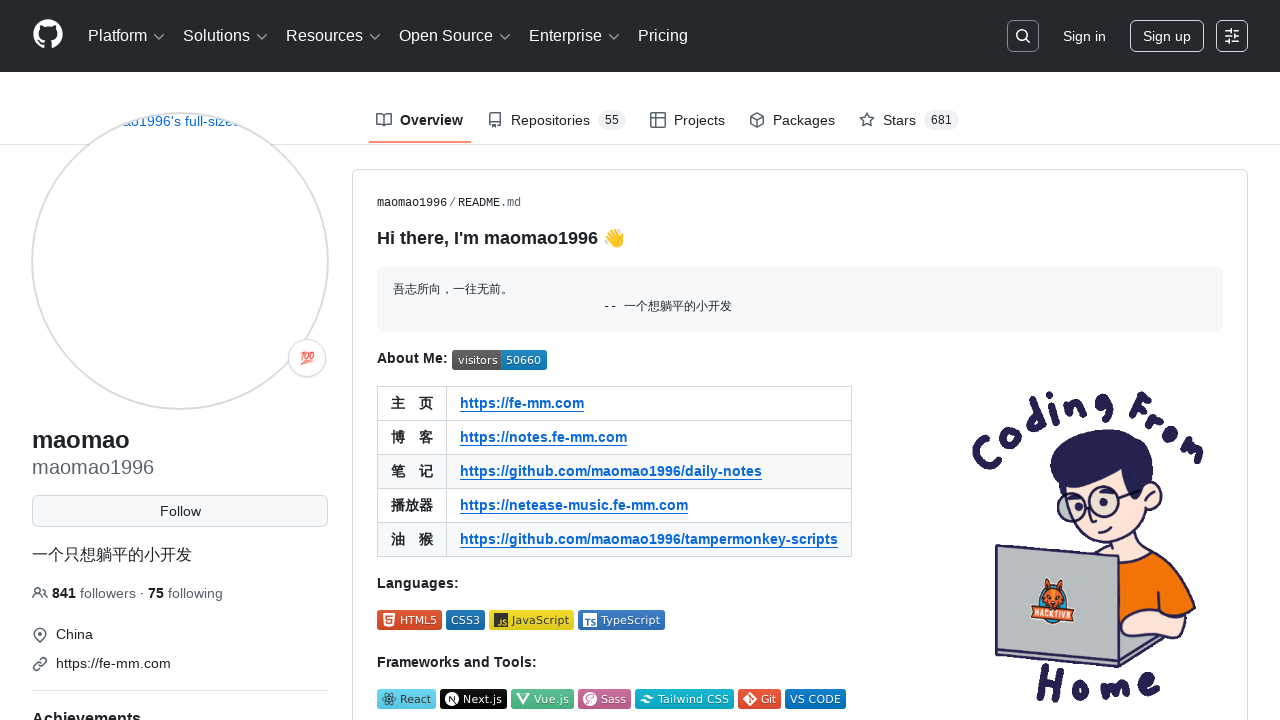